Tests checkbox selection and passenger count dropdown functionality on a travel booking form

Starting URL: https://rahulshettyacademy.com/dropdownsPractise/

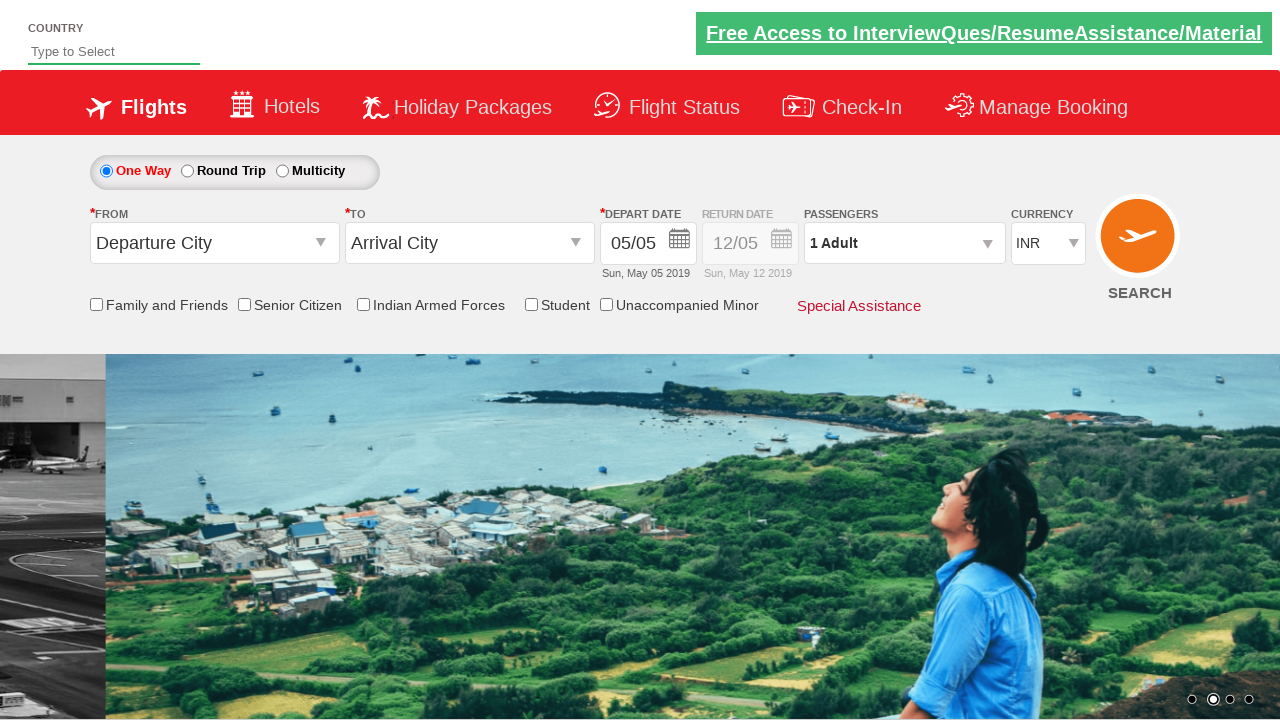

Located senior citizen checkbox element
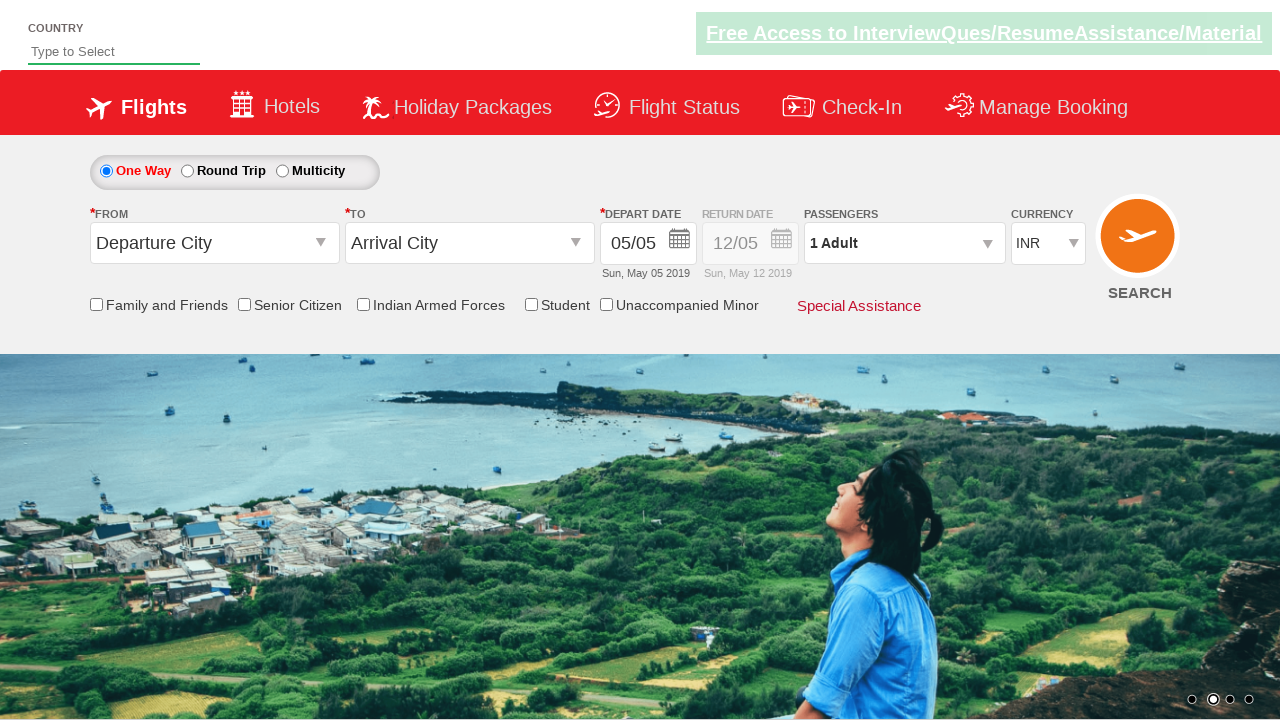

Checked initial state of senior citizen checkbox: False
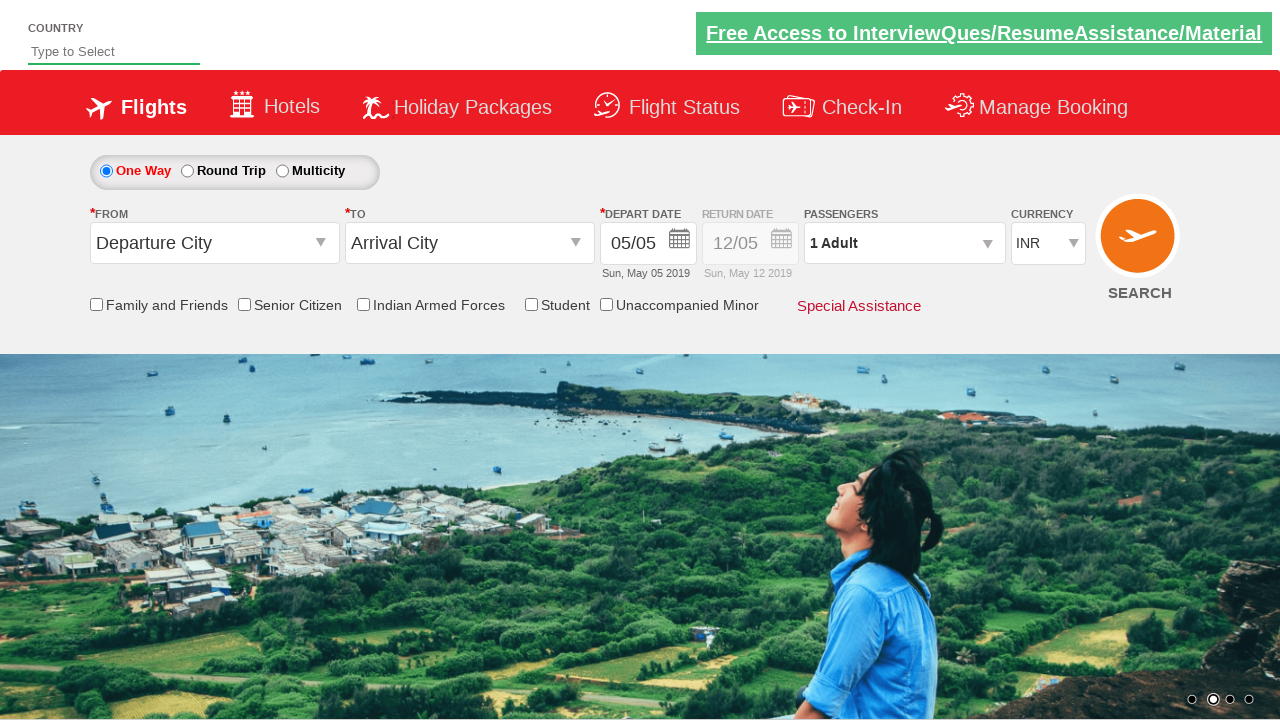

Clicked senior citizen discount checkbox to select it at (244, 304) on input[id*='SeniorCitizenDiscount']
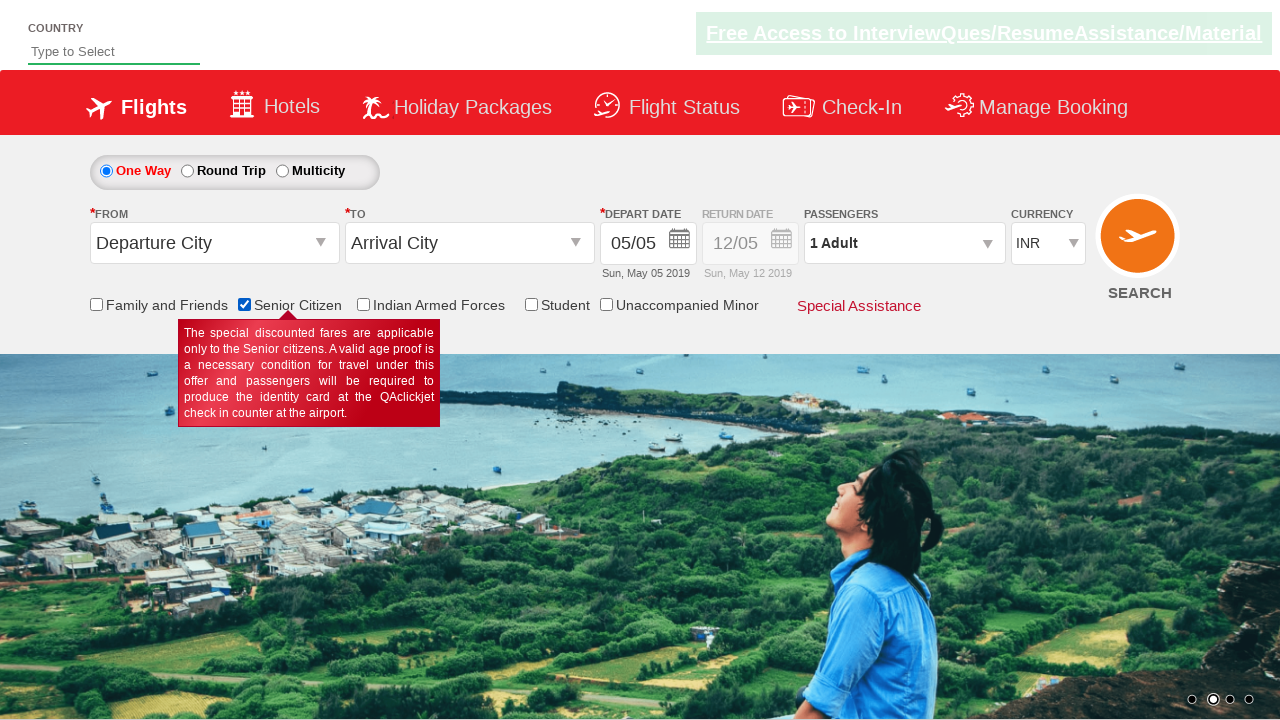

Verified senior citizen checkbox is now selected: True
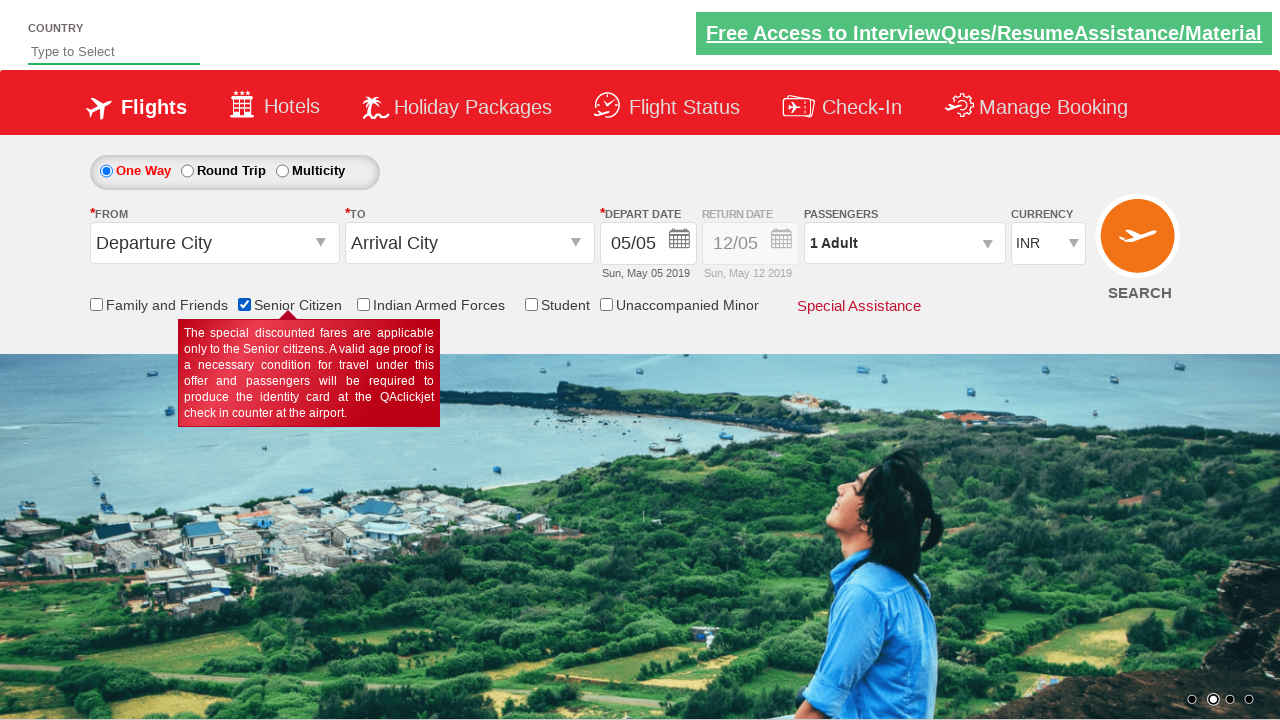

Located all checkbox elements on the page
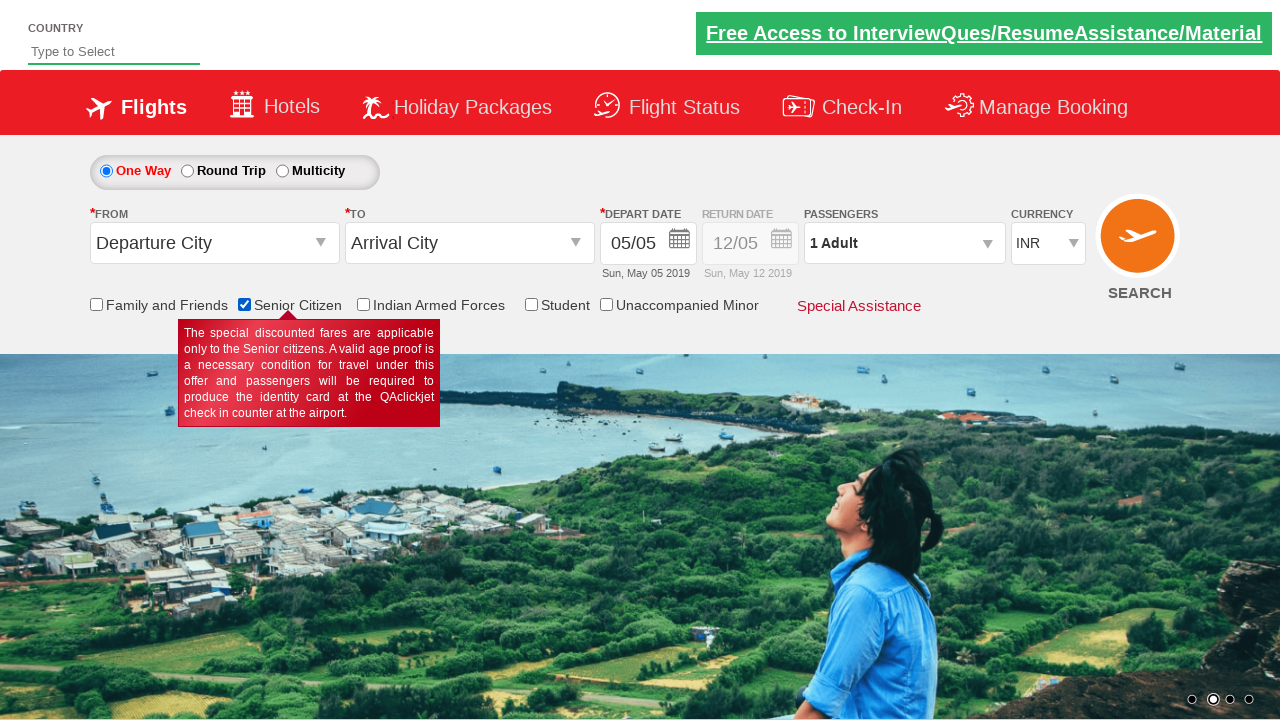

Counted total checkboxes on page: 6
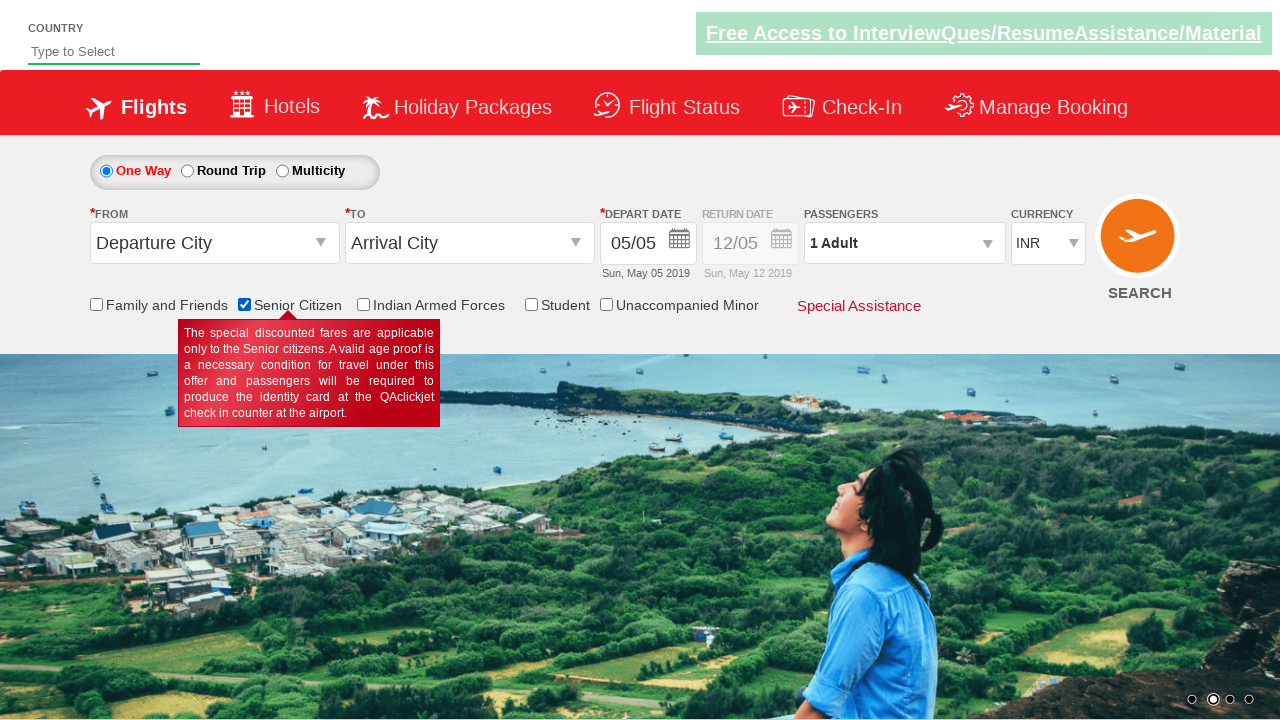

Clicked passenger selection dropdown to open it at (904, 243) on #divpaxinfo
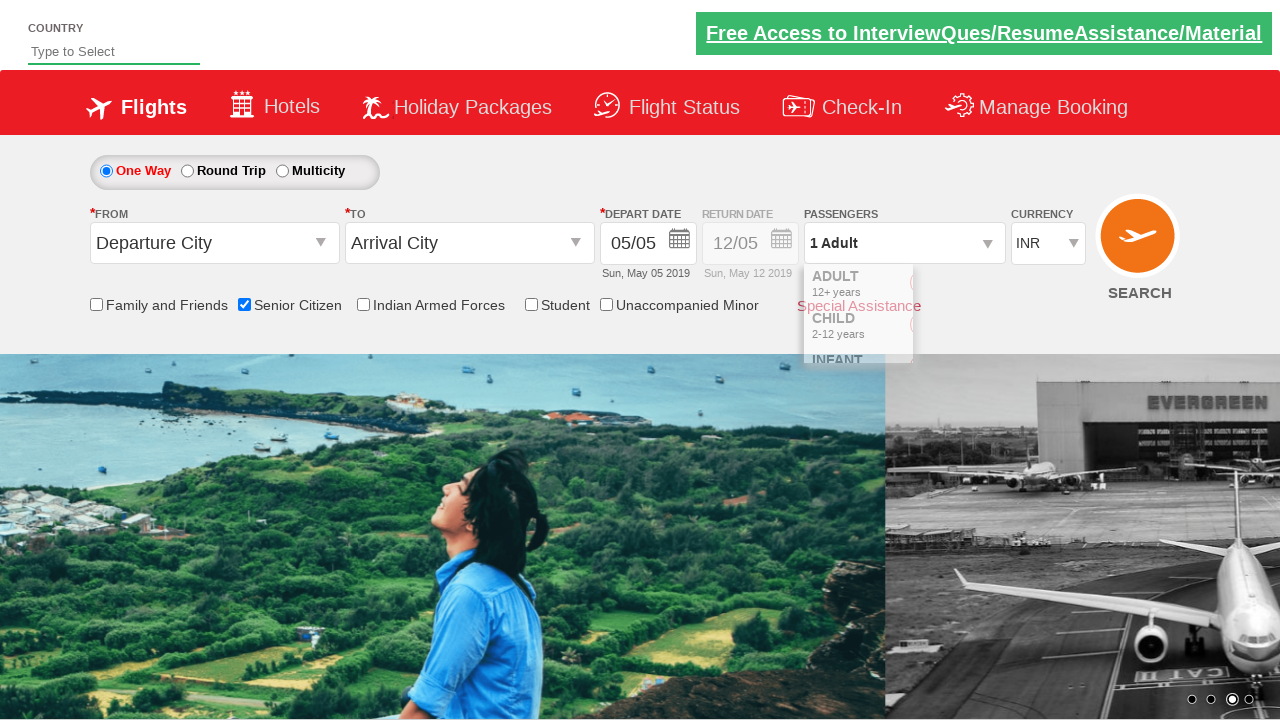

Waited for passenger dropdown to become visible
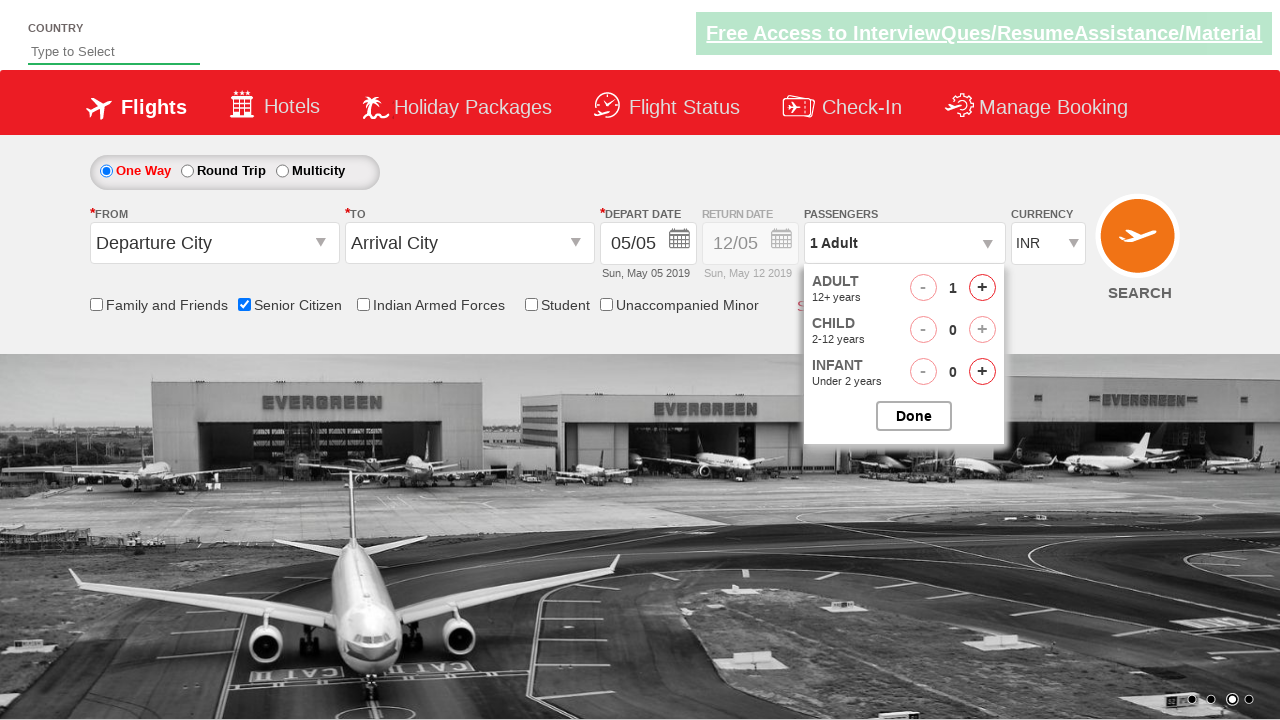

Clicked adult increment button (iteration 1/4) at (982, 288) on #hrefIncAdt
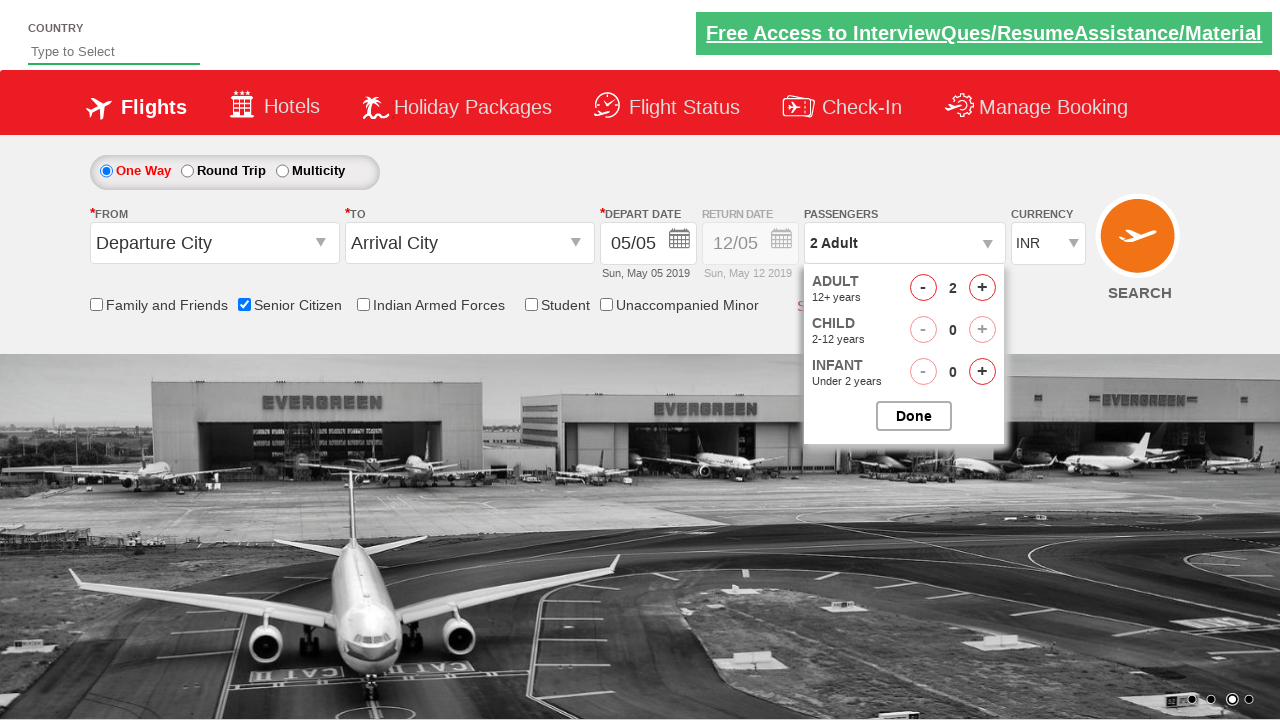

Clicked adult increment button (iteration 2/4) at (982, 288) on #hrefIncAdt
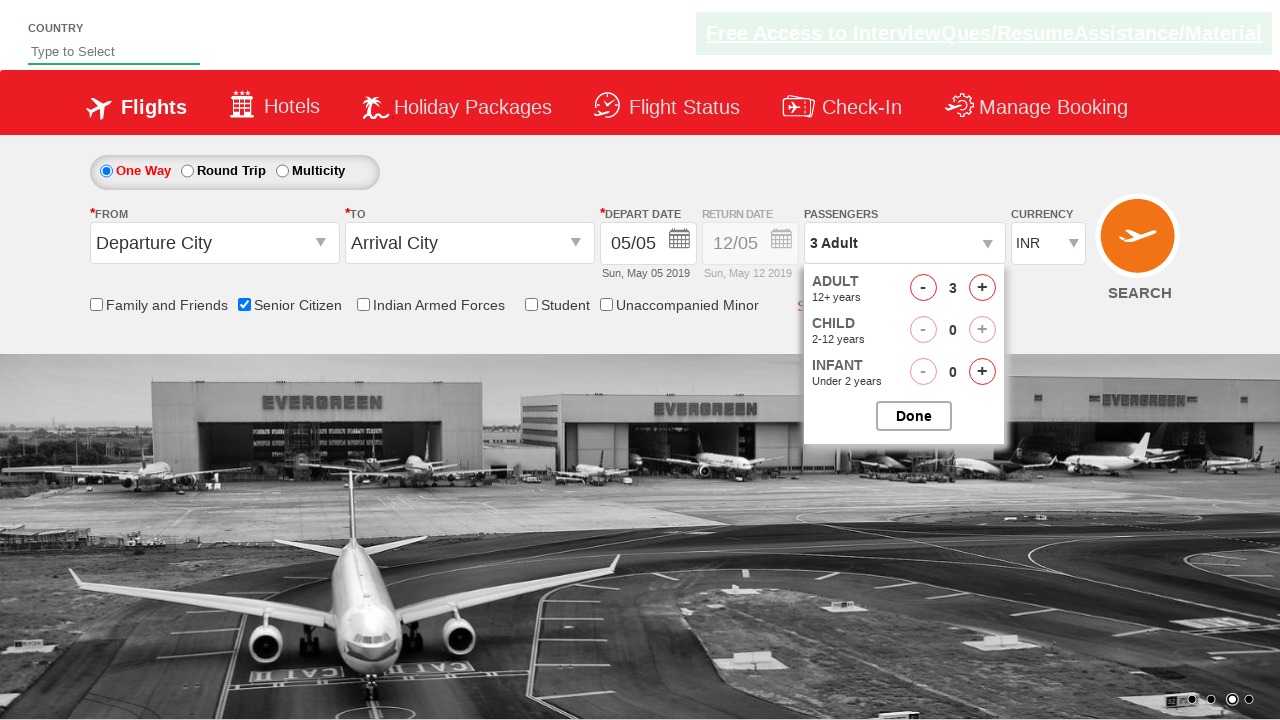

Clicked adult increment button (iteration 3/4) at (982, 288) on #hrefIncAdt
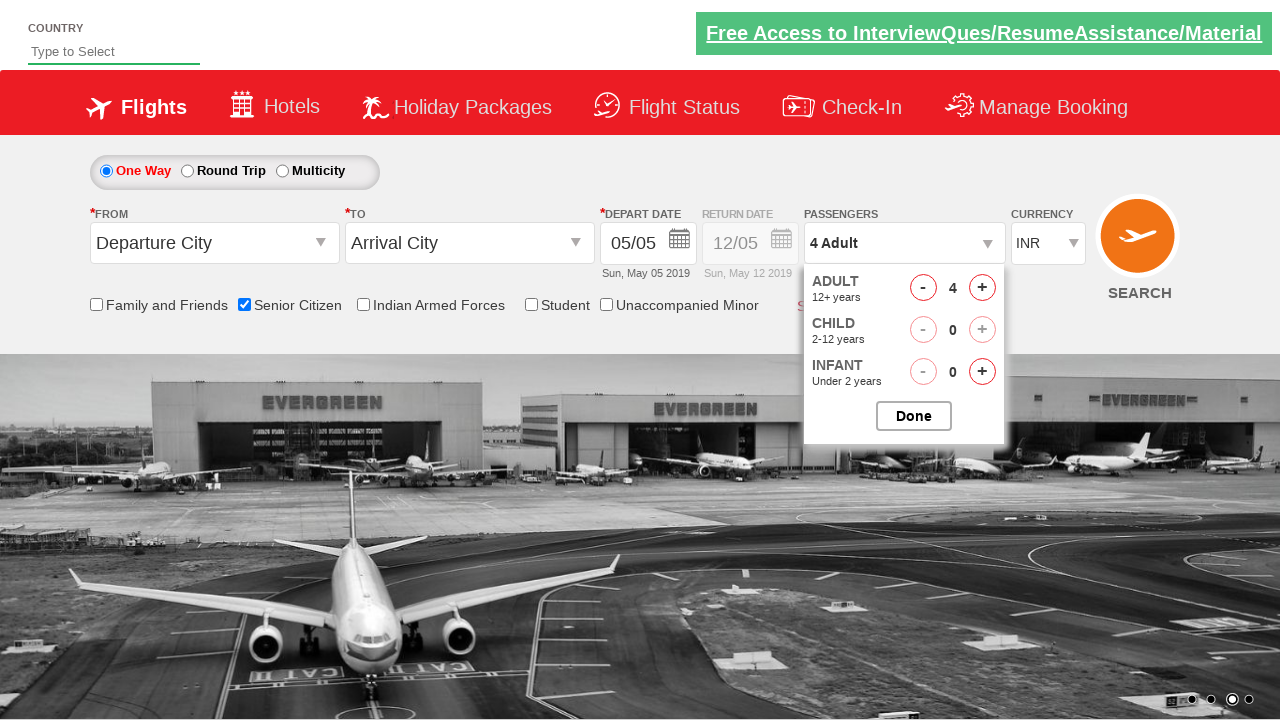

Clicked adult increment button (iteration 4/4) at (982, 288) on #hrefIncAdt
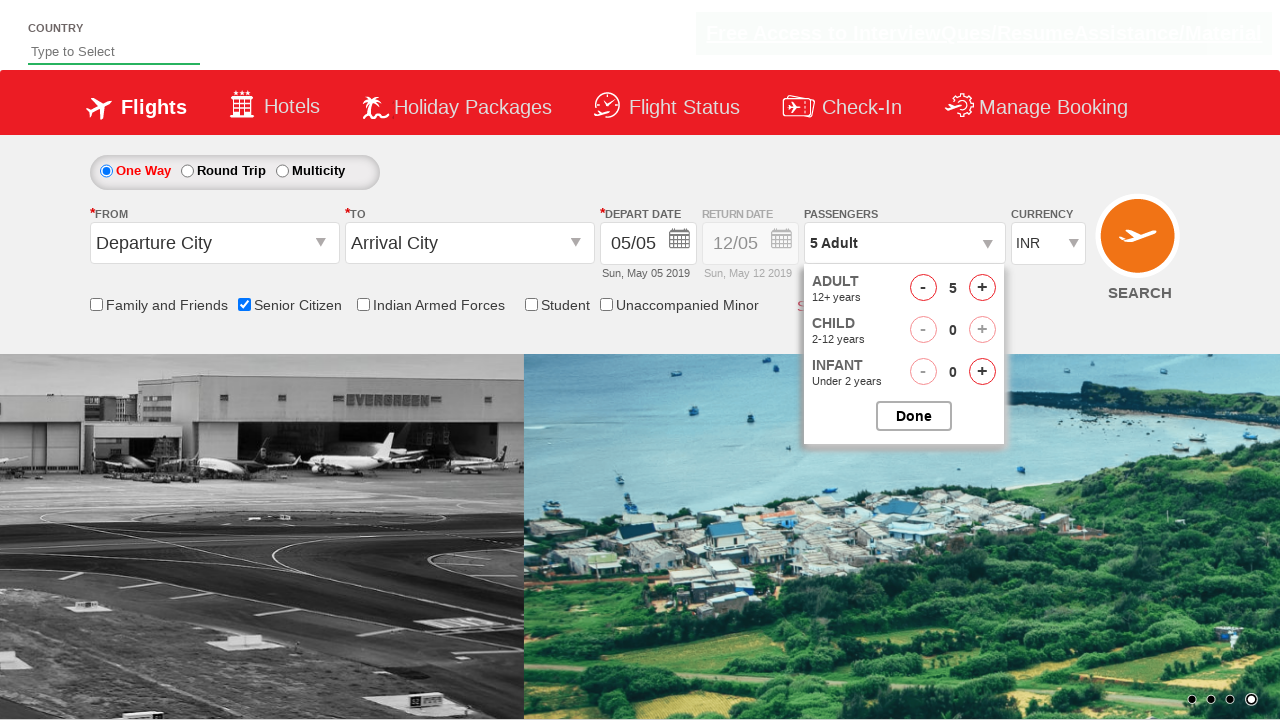

Clicked button to close passenger selection dropdown at (914, 416) on #btnclosepaxoption
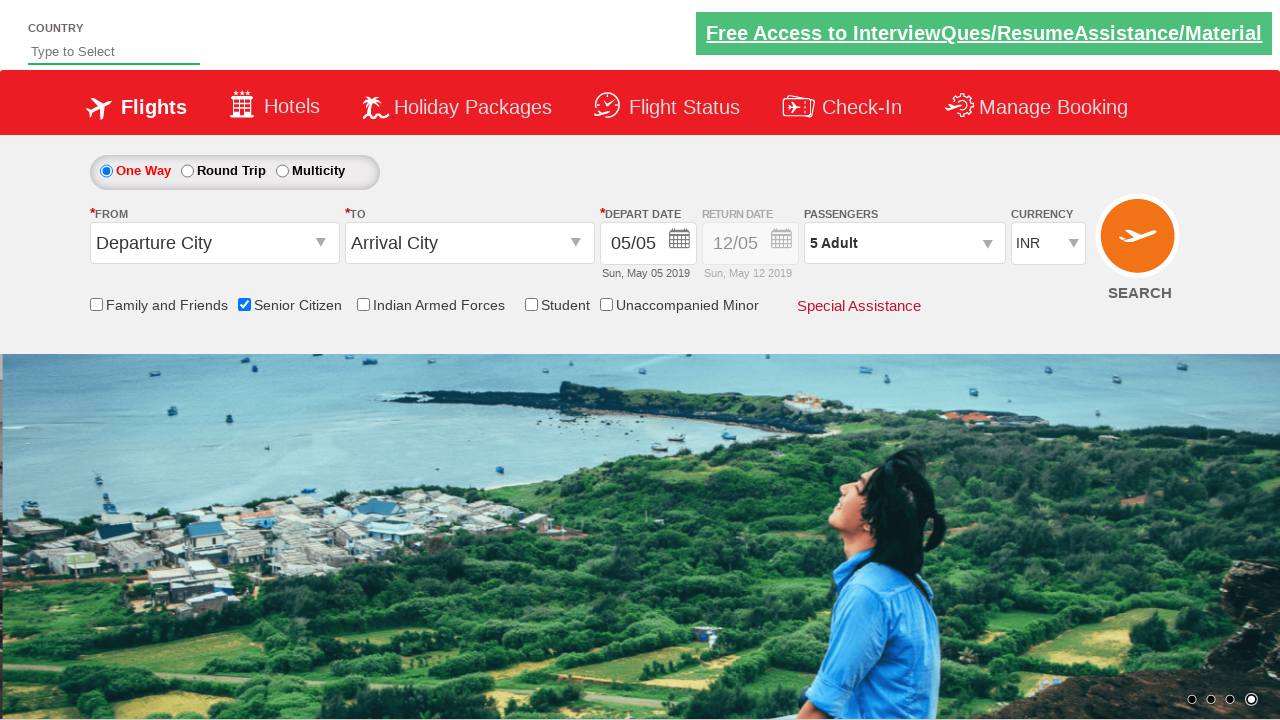

Retrieved updated passenger count text: 5 Adult
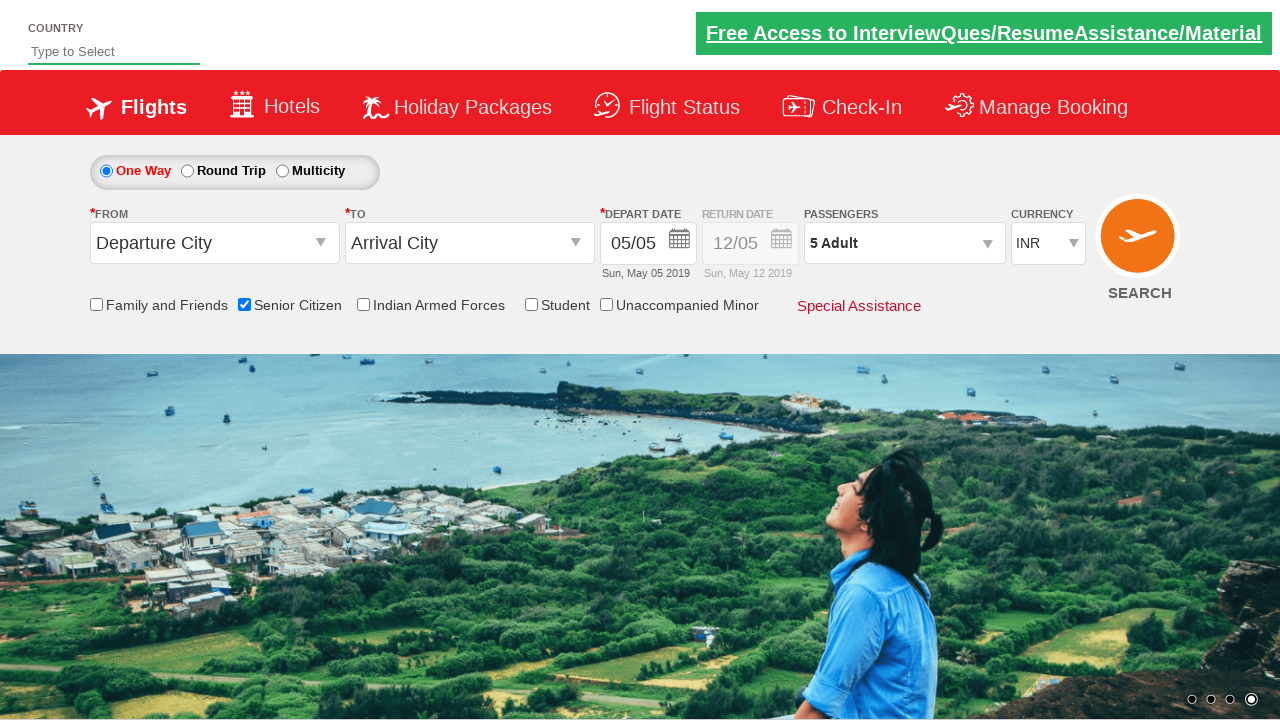

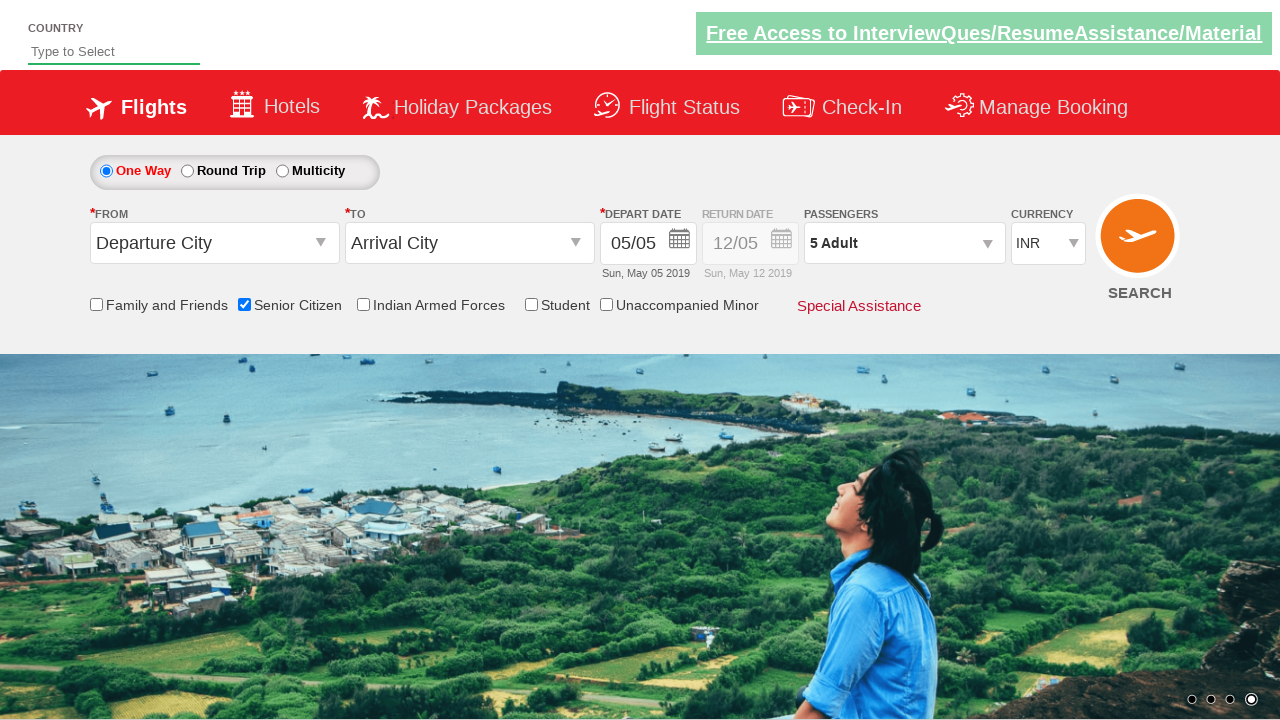